Tests filling textbox elements on a demo form page, including single-line inputs (username, email) and multi-line textareas (current address, permanent address).

Starting URL: https://demoqa.com/text-box

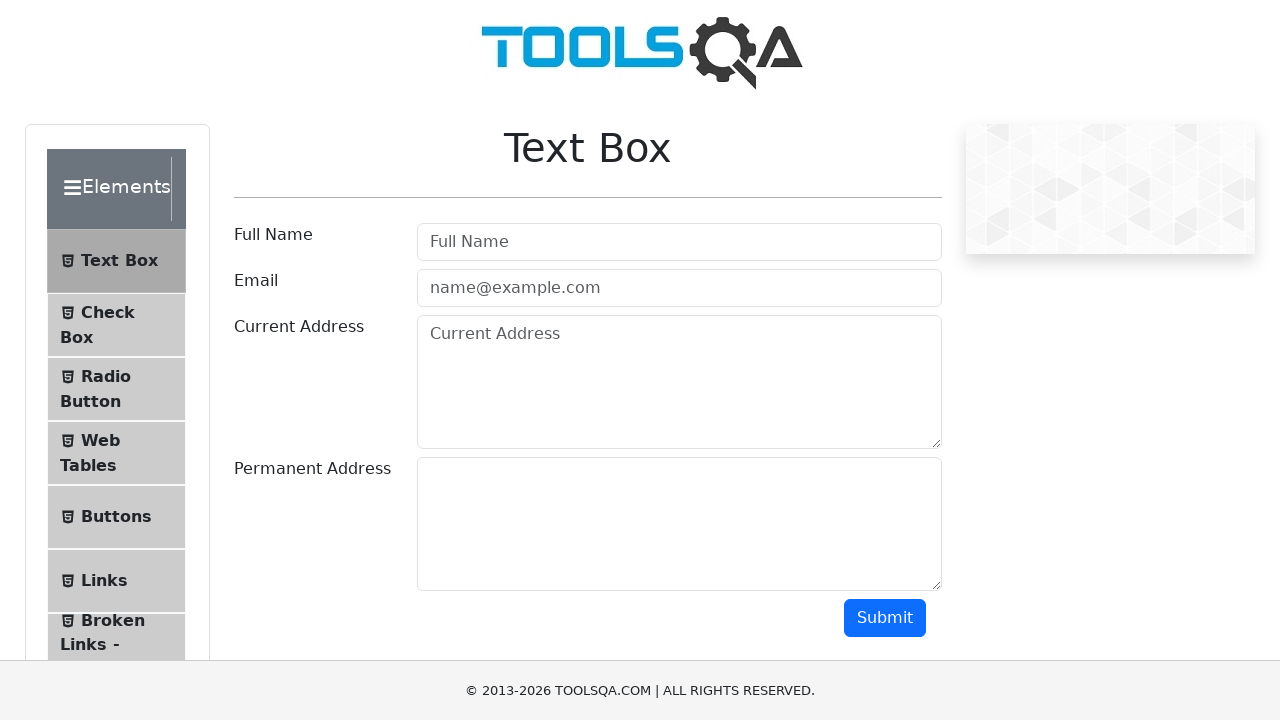

Filled username textbox with 'Your Name' on #userName
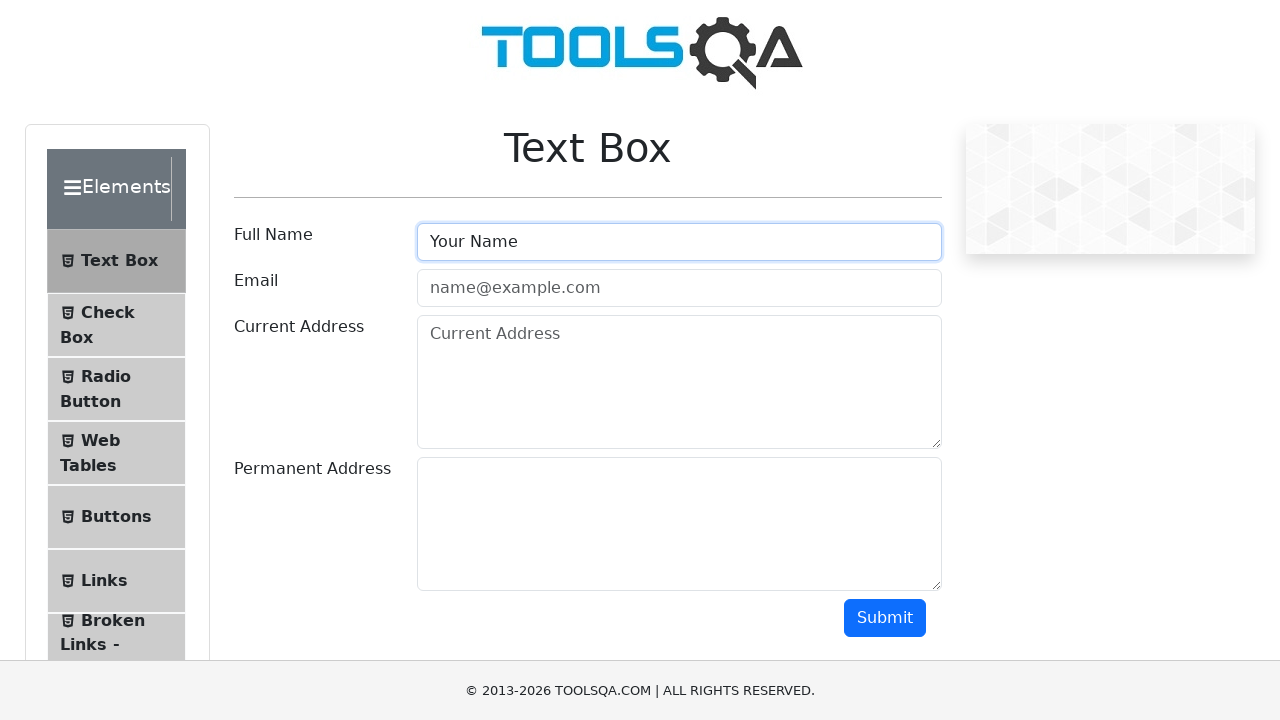

Filled email textbox with 'your.name@yourdomain.com' on #userEmail
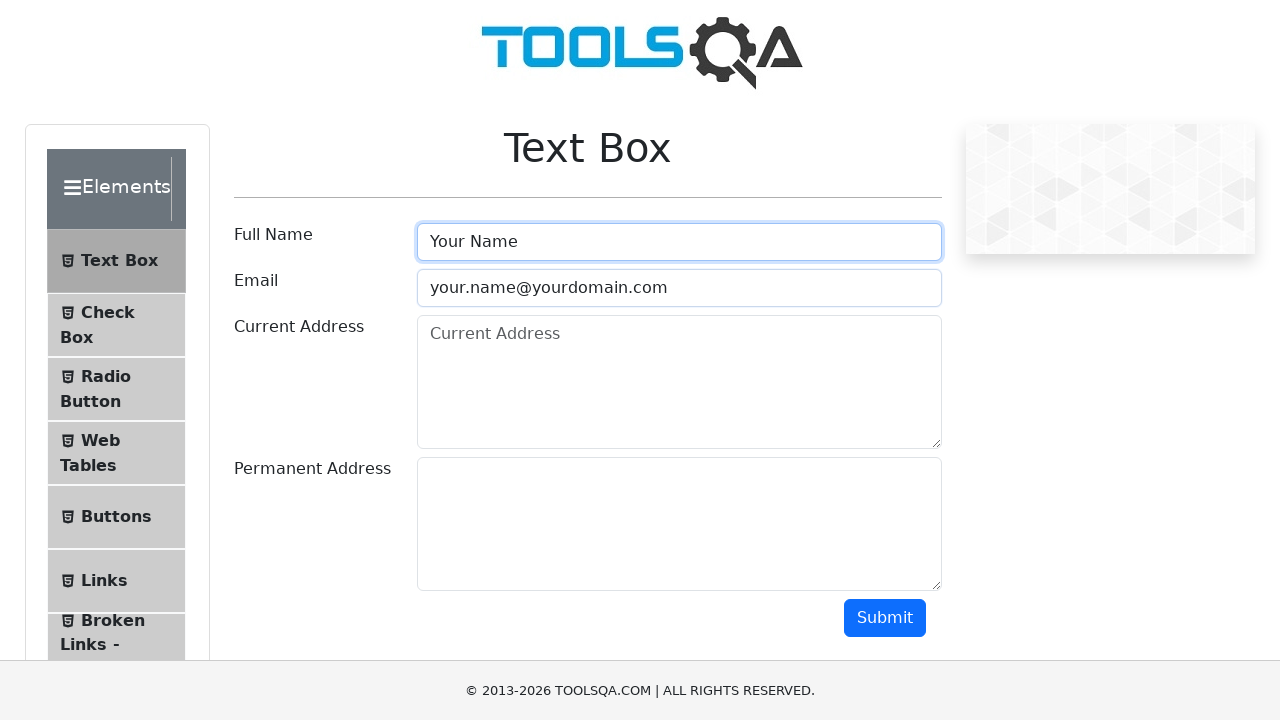

Filled current address textarea with multi-line content on #currentAddress
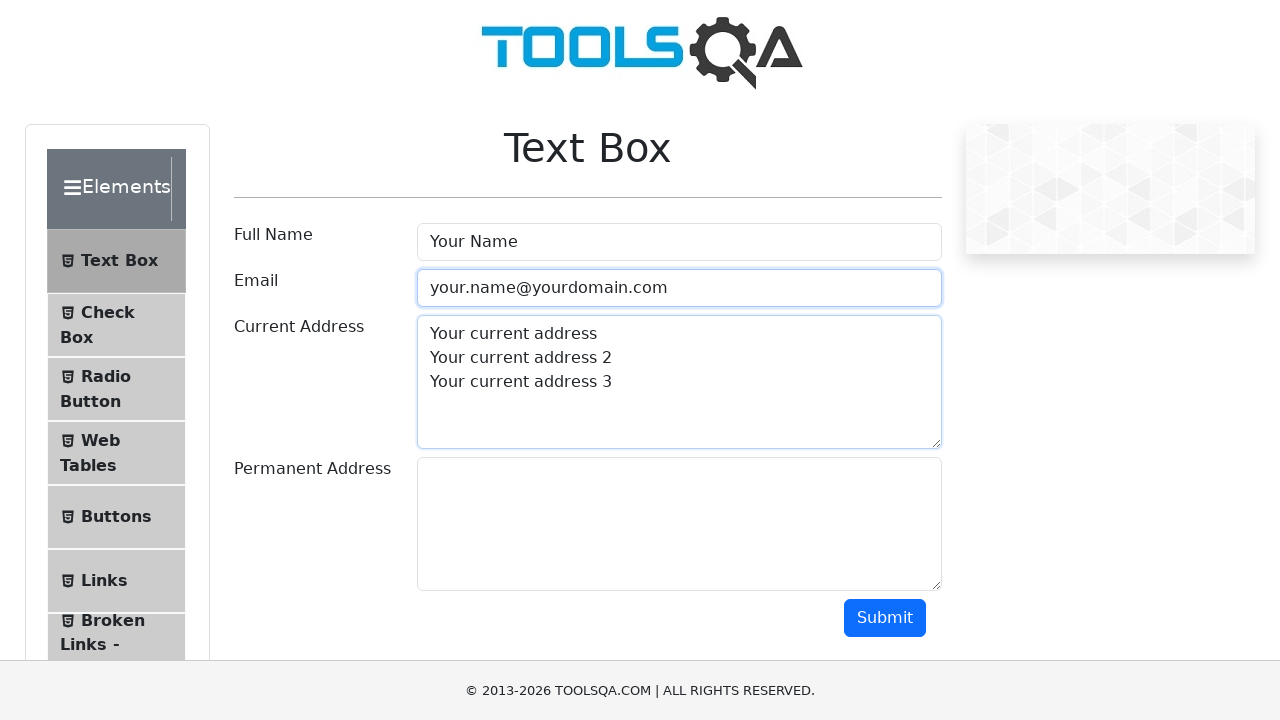

Filled permanent address textarea with multi-line content on #permanentAddress
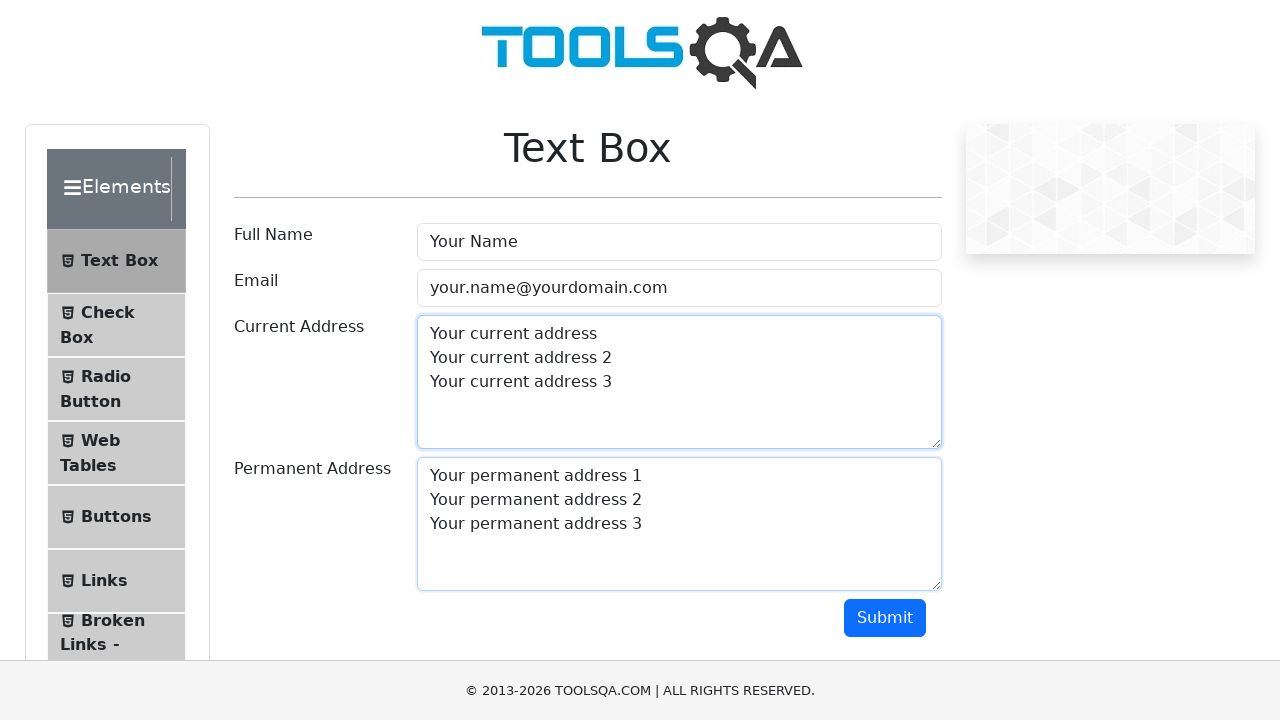

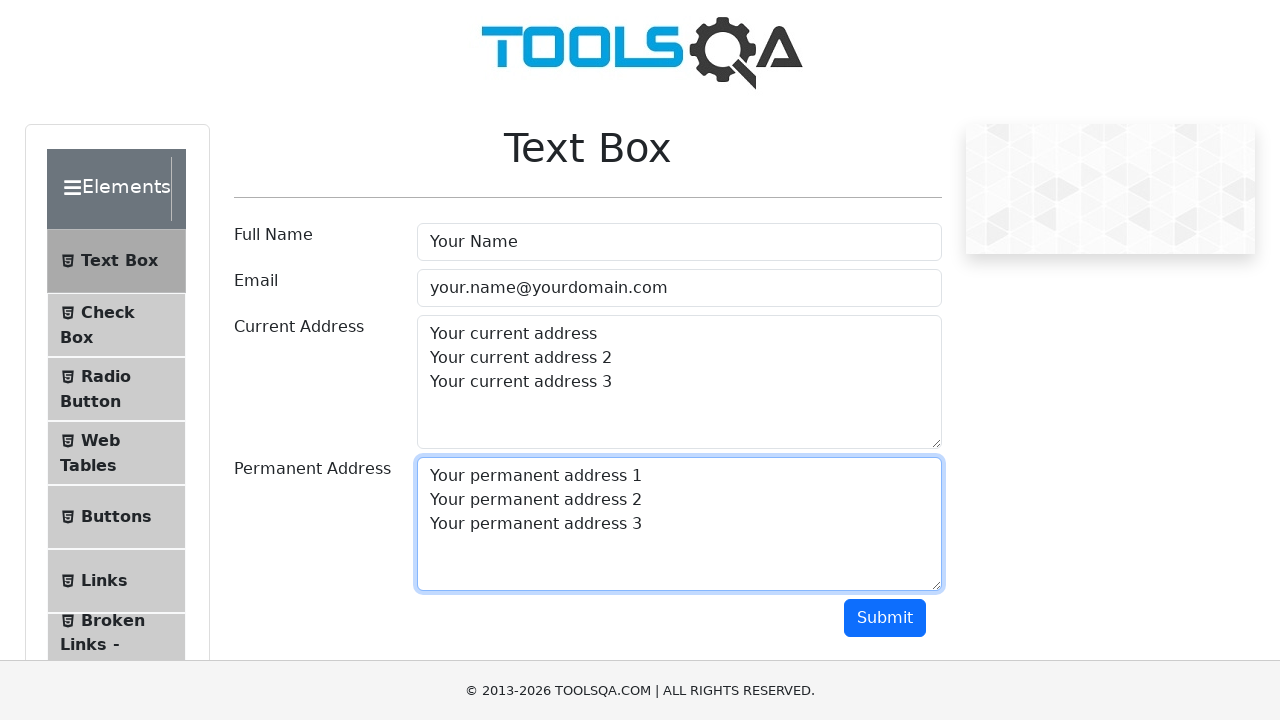